Tests negative flow by entering a special character in the first name field and submitting

Starting URL: http://testingchallenges.thetestingmap.org/index.php

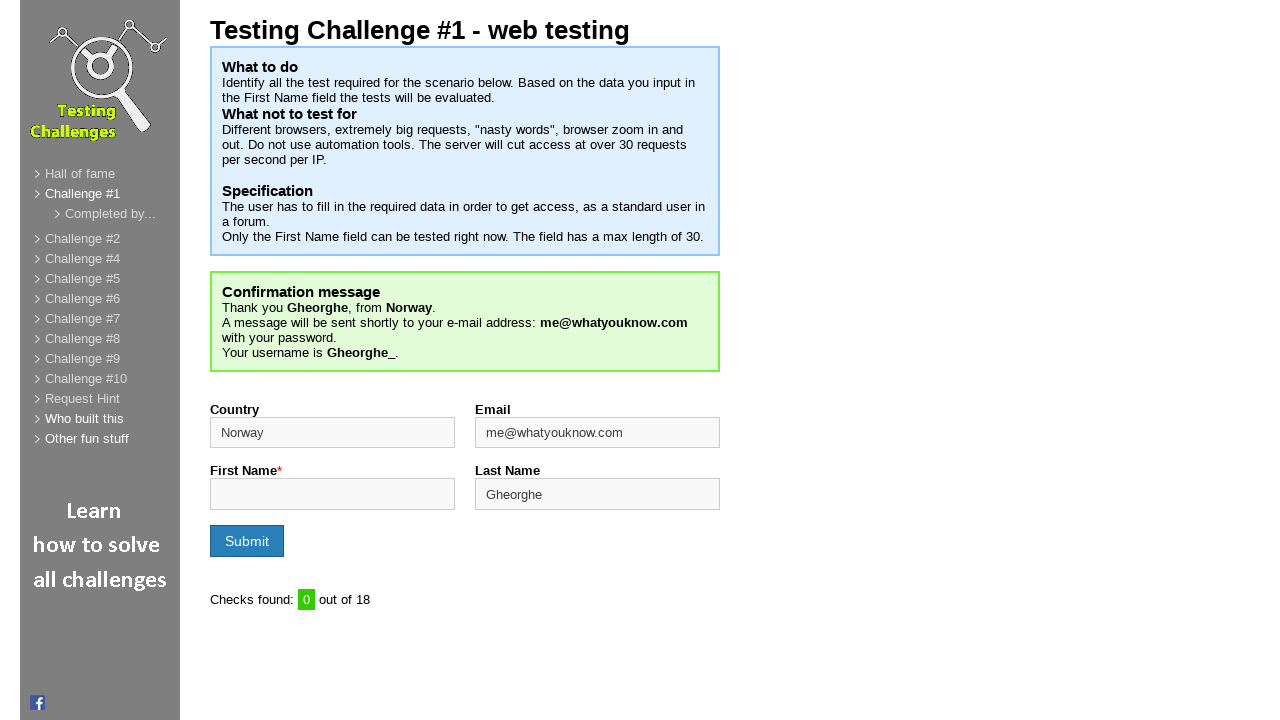

Filled first name field with special character '%' on input#firstname
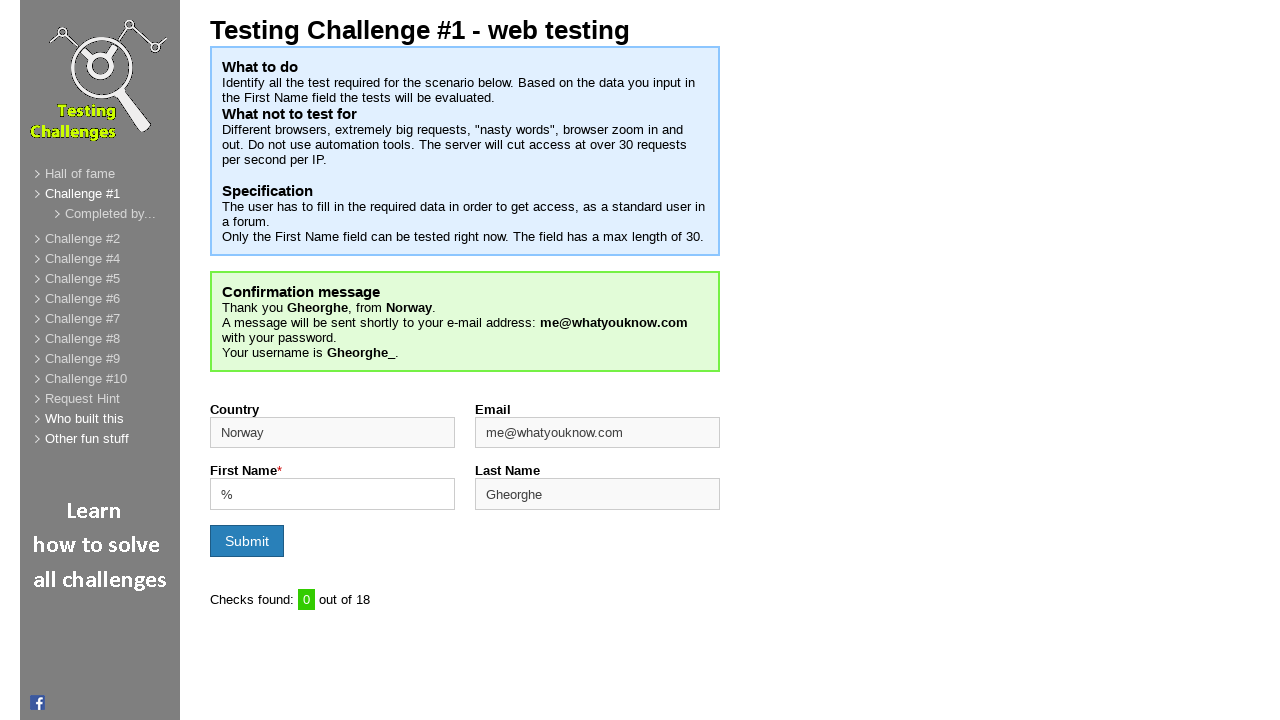

Clicked submit button to test negative flow at (247, 541) on input[type='submit']
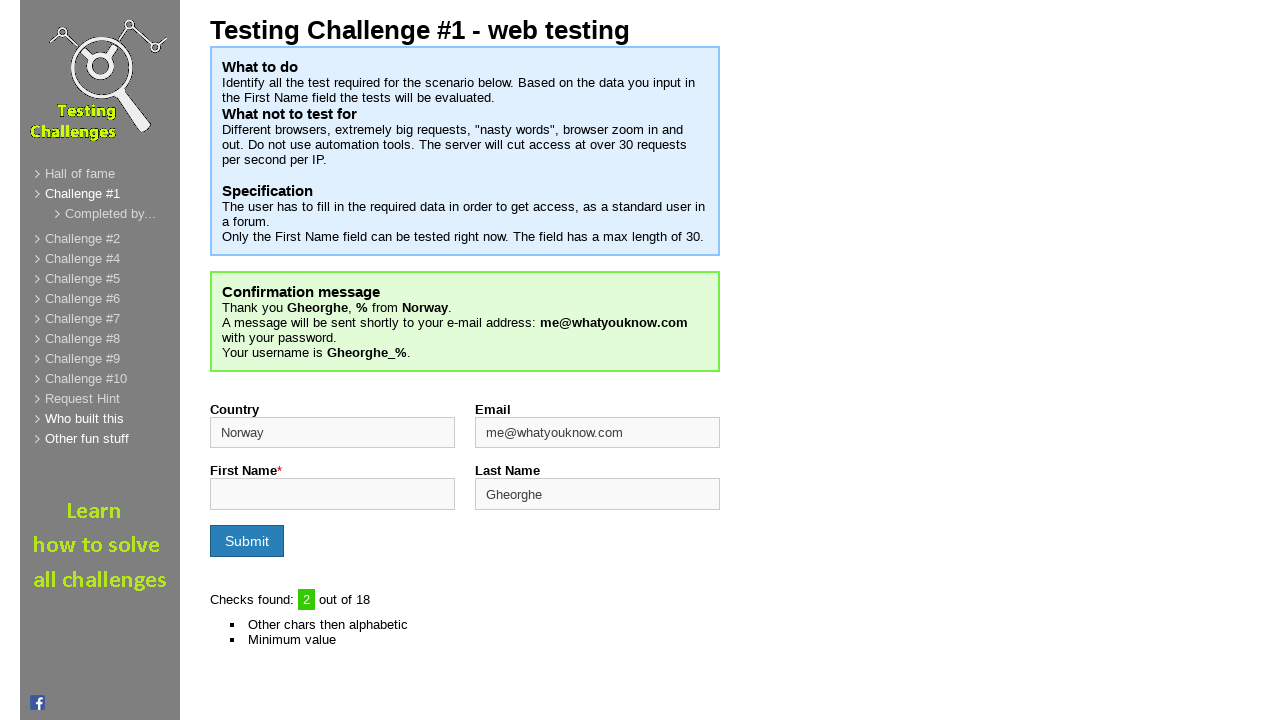

Values-tested counter appeared on page
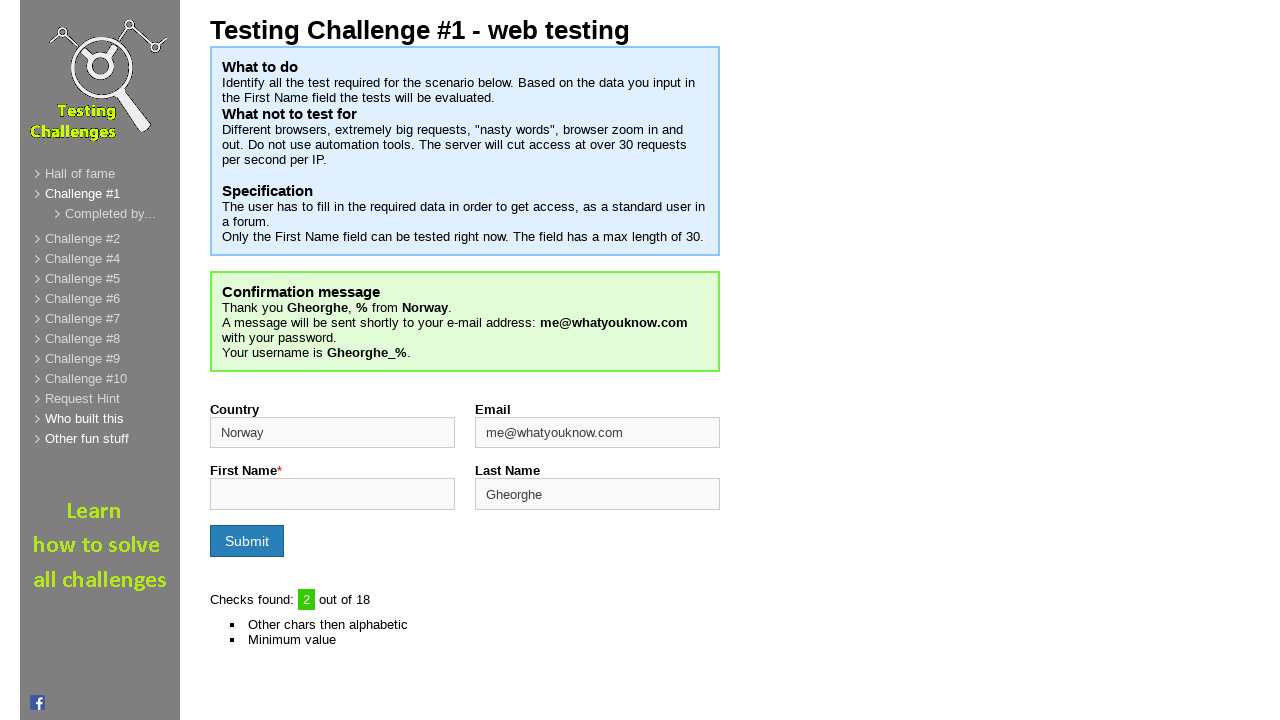

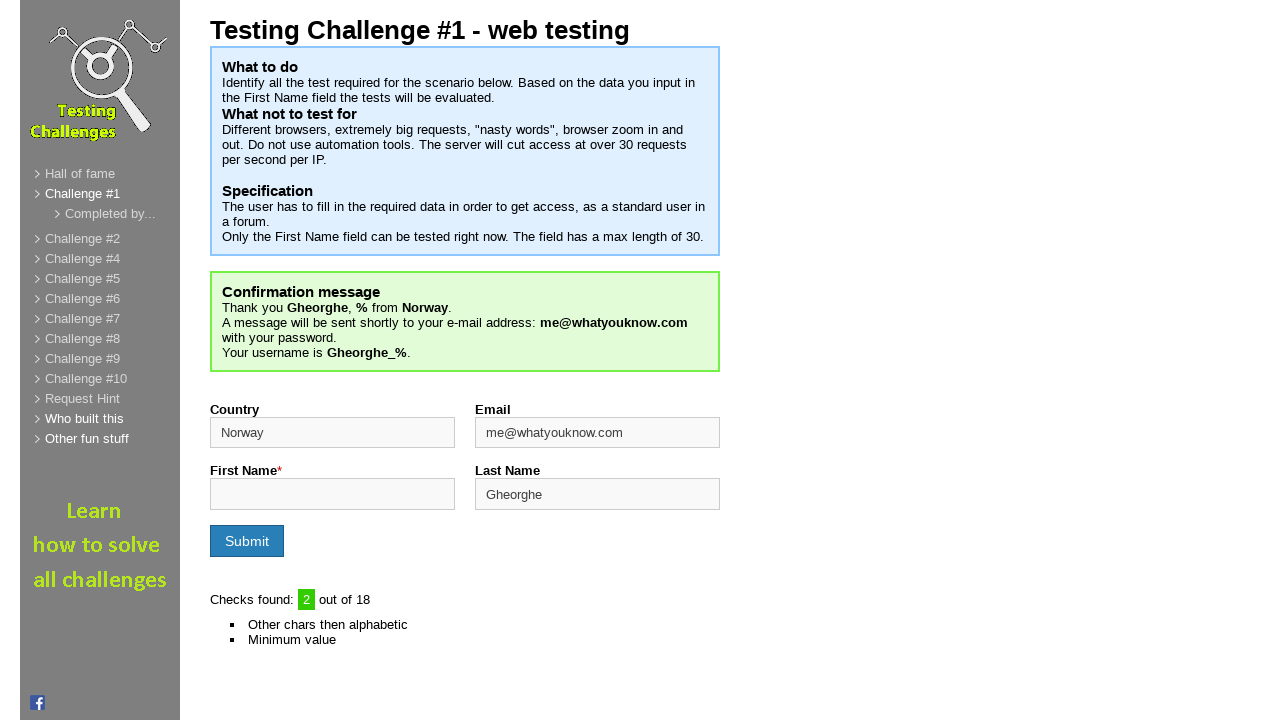